Tests drag and drop functionality within an iframe by locating a draggable element and moving it to a new position

Starting URL: https://jqueryui.com/draggable/

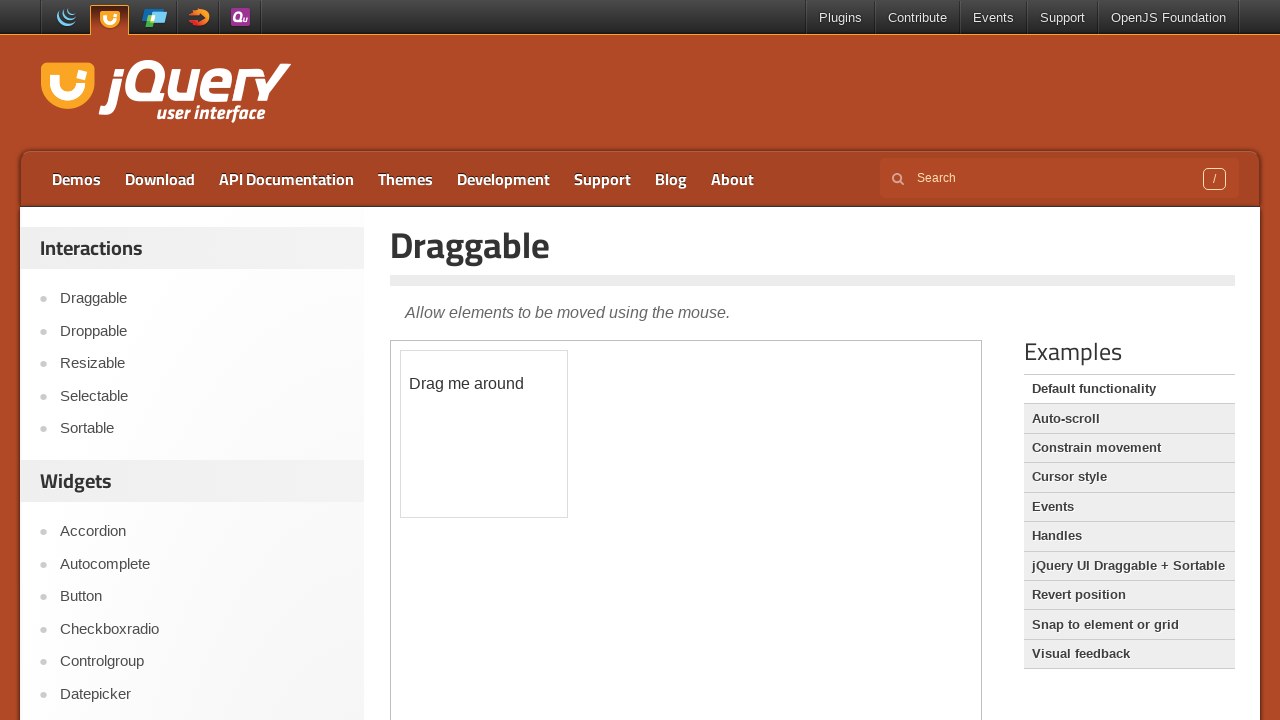

Located the demo iframe containing draggable elements
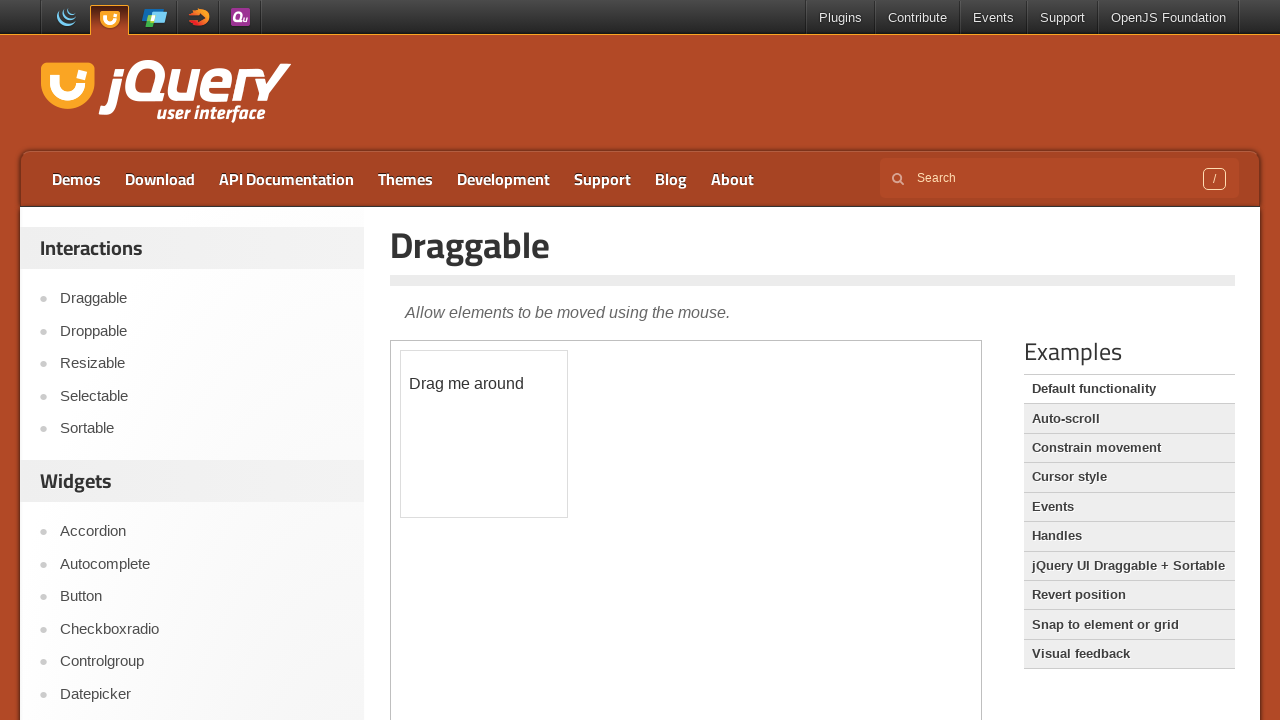

Located the draggable element with id 'draggable' within the iframe
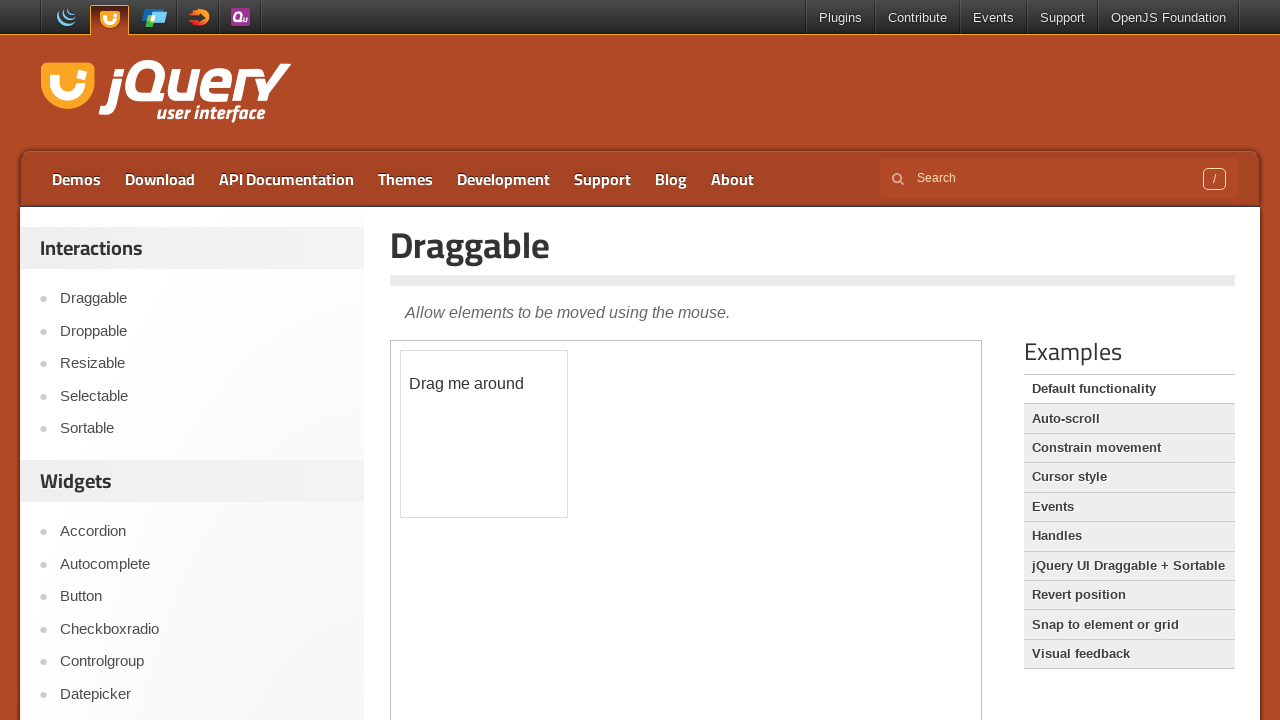

Dragged the element 80px to the right and 160px down to new position at (481, 511)
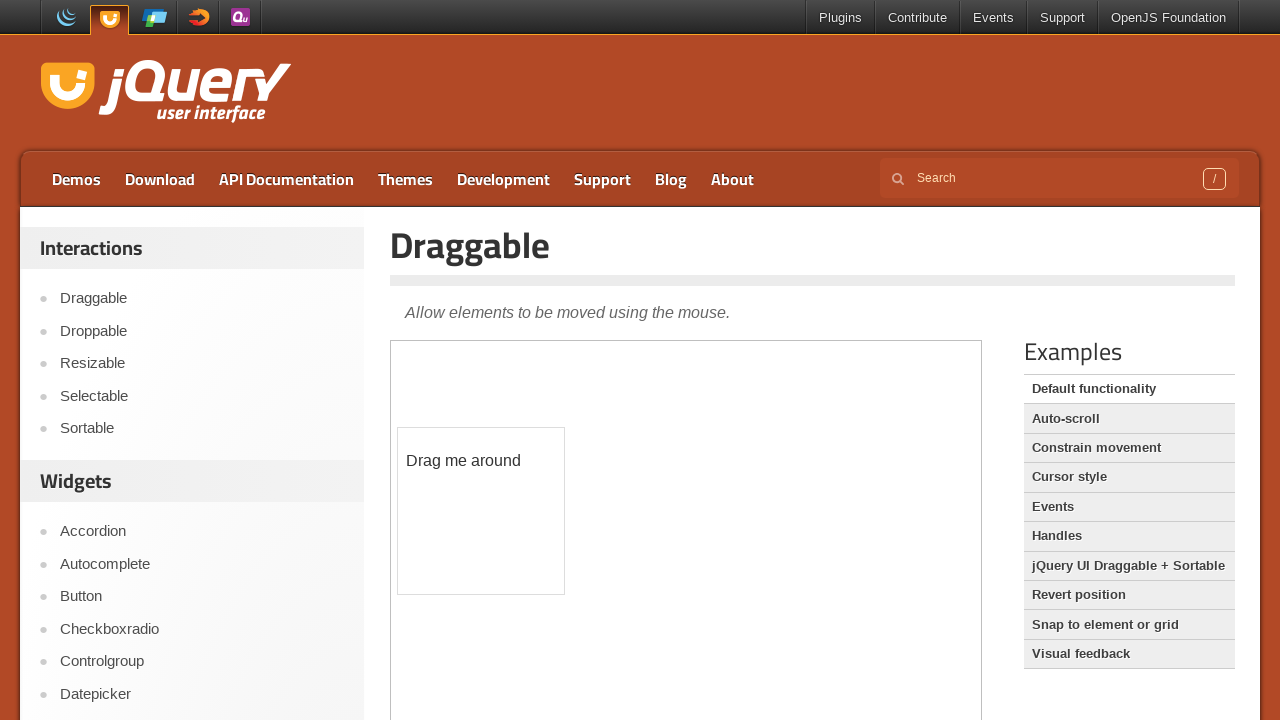

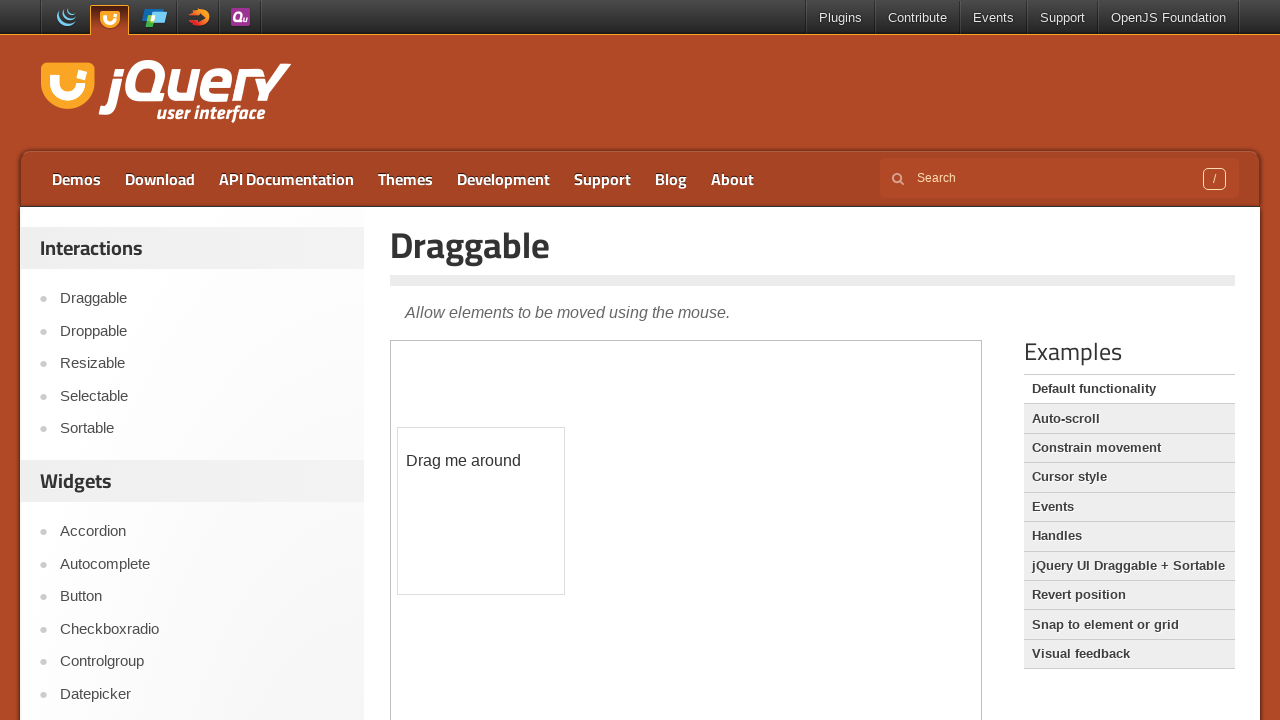